Tests checkbox functionality by verifying initial state, clicking a checkbox, and counting total checkboxes on the page

Starting URL: https://rahulshettyacademy.com/AutomationPractice/

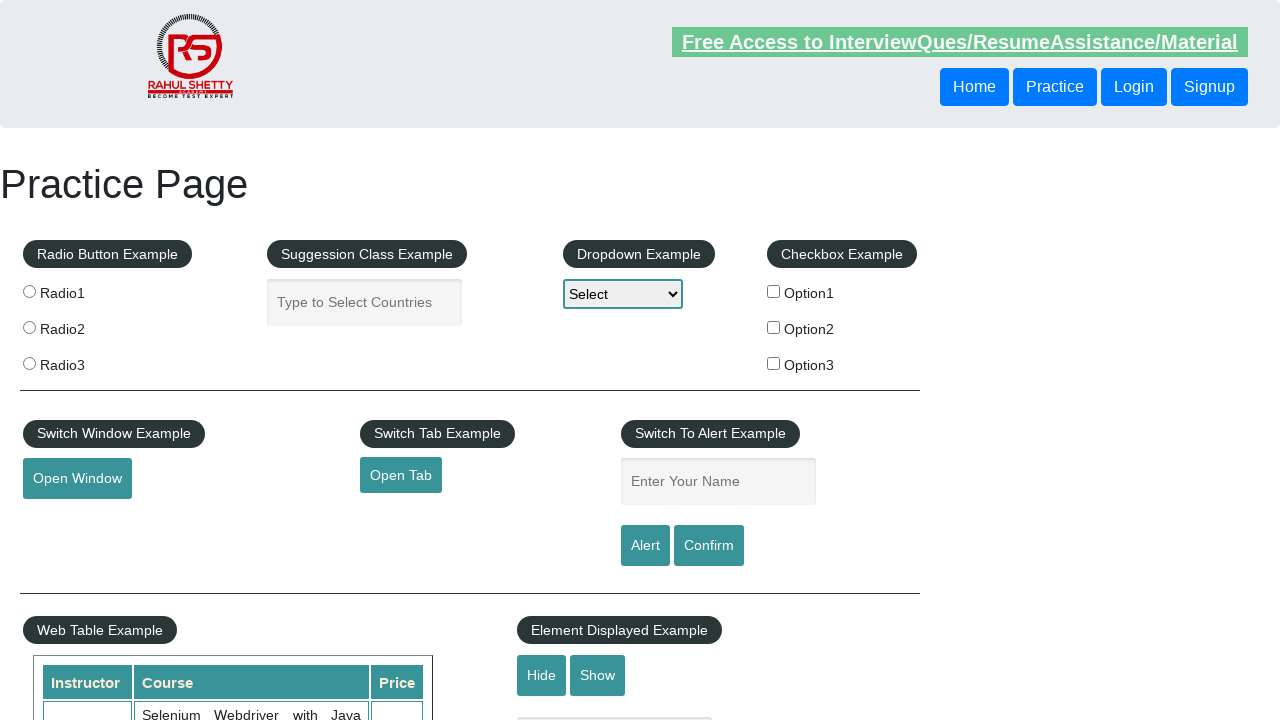

Clicked the first checkbox option (checkBoxOption1) at (774, 291) on xpath=//input[@id='checkBoxOption1']
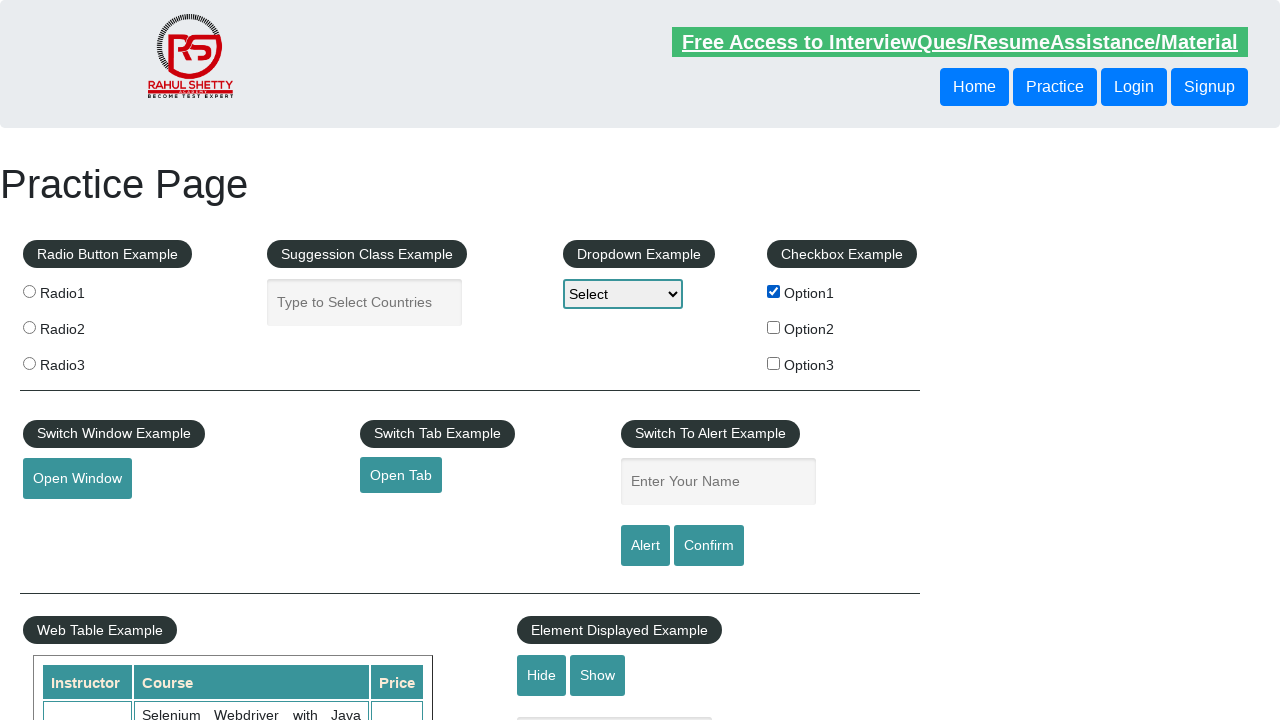

Verified that checkBoxOption1 is now checked
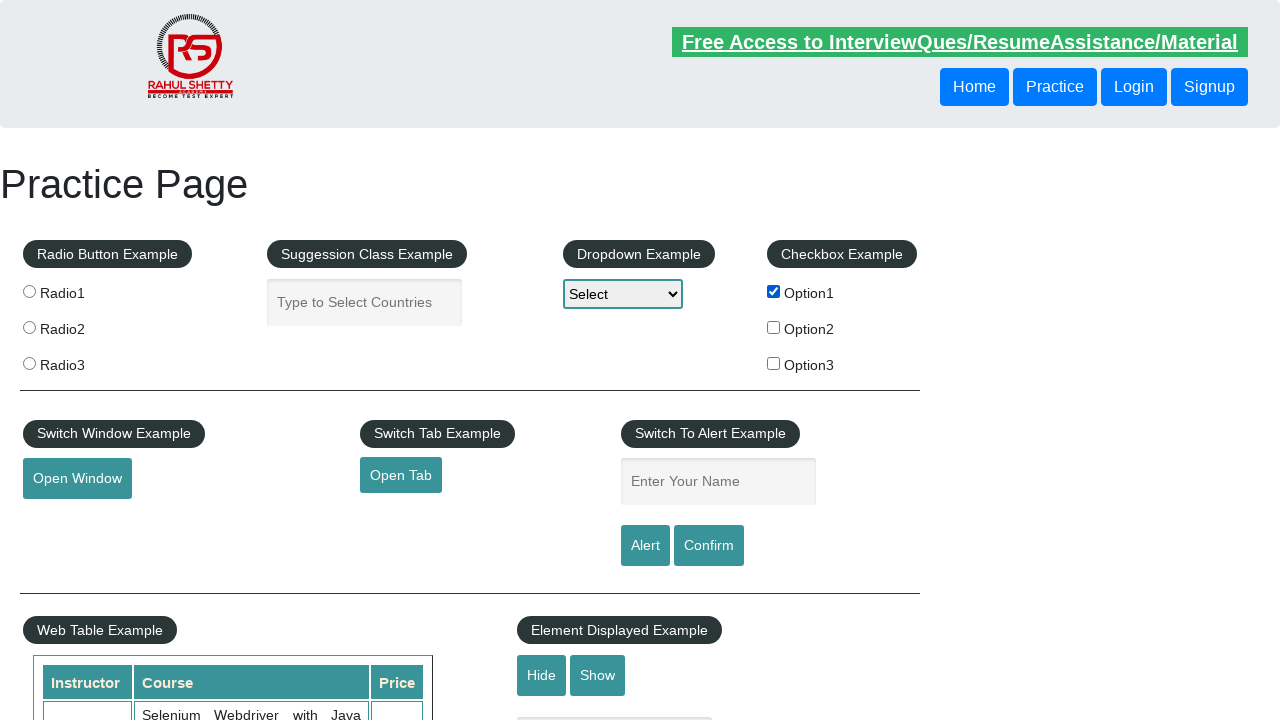

Counted total checkboxes on page: 3
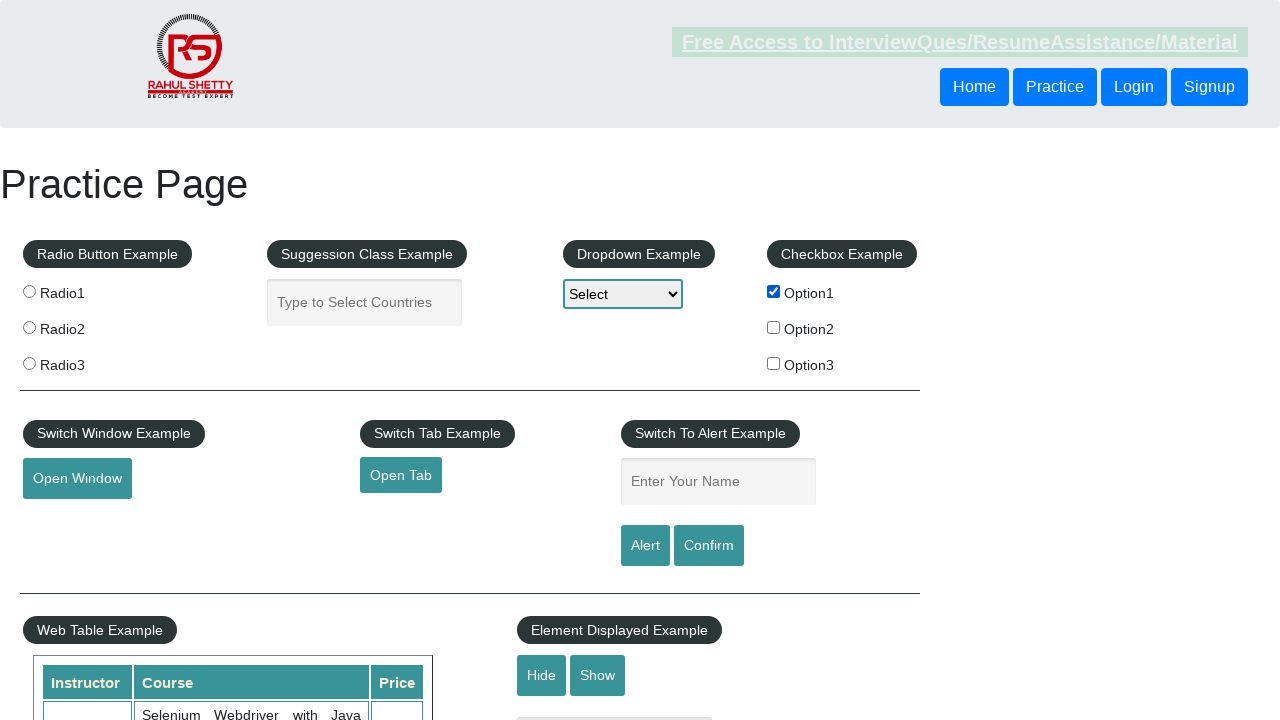

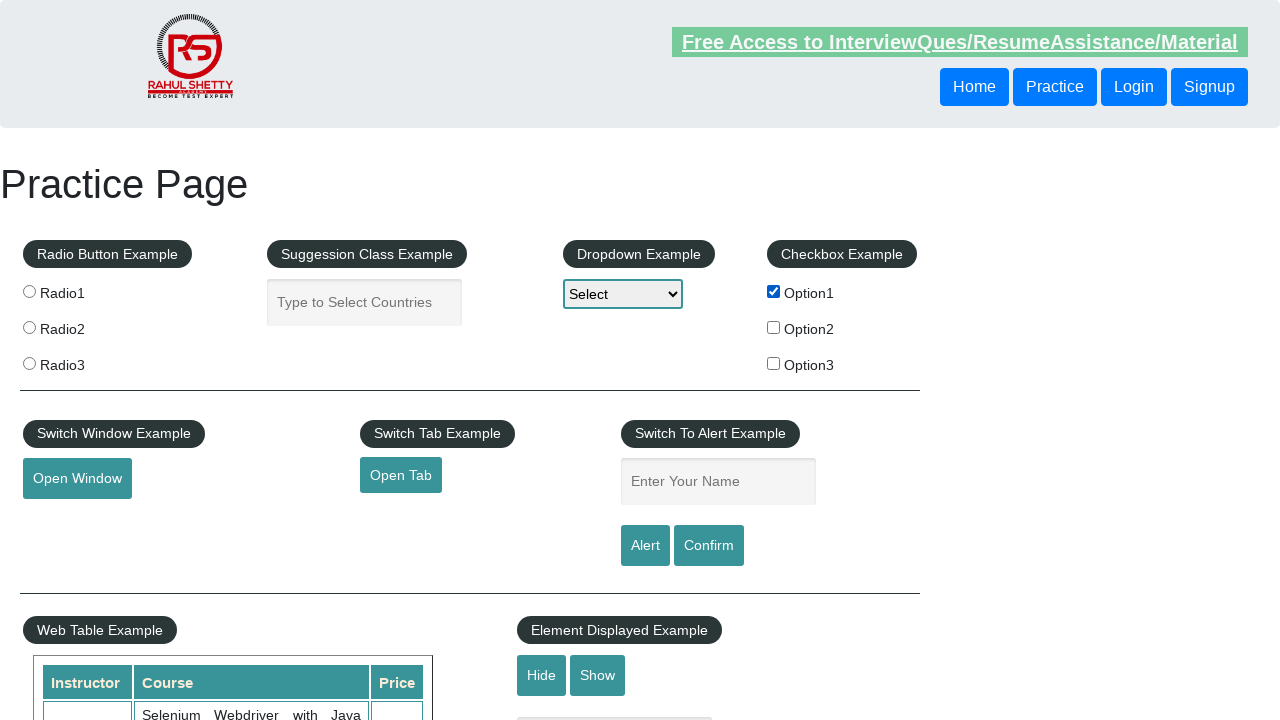